Tests window handling by clicking a link that opens a new window, extracting email text from the new window, and using it to fill a form field in the original window

Starting URL: https://rahulshettyacademy.com/loginpagePractise/

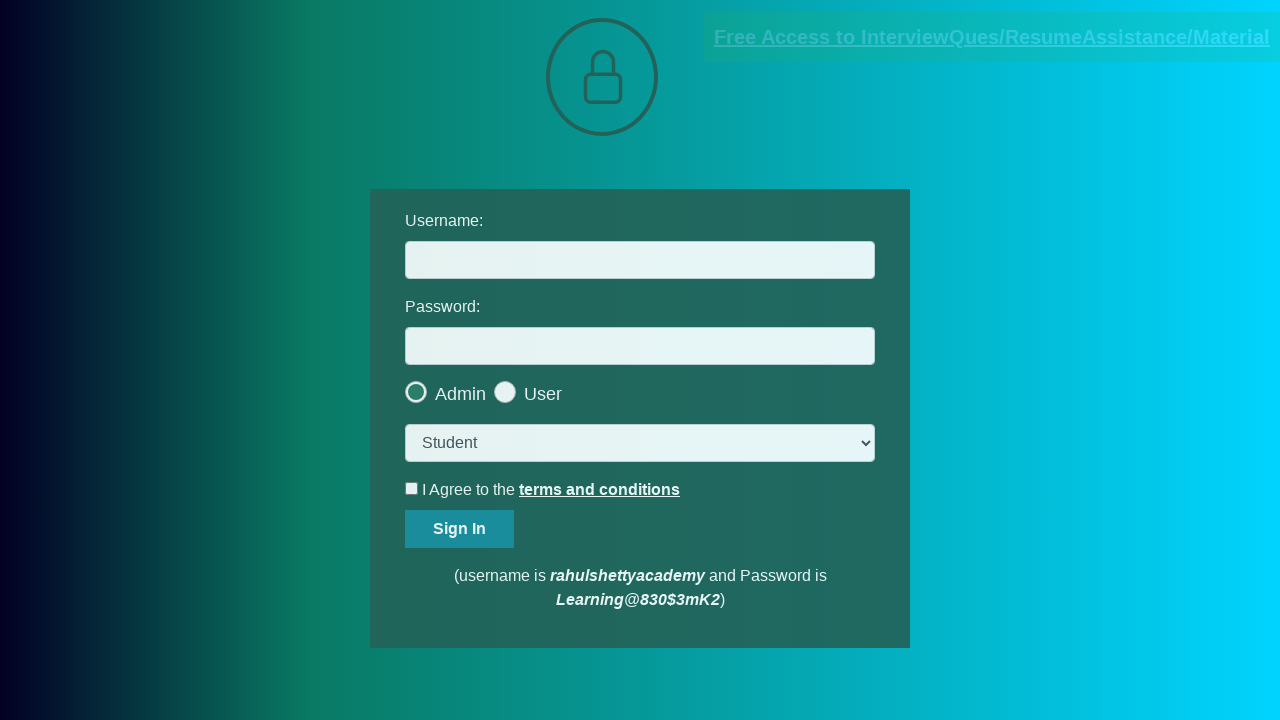

Clicked blinking text link to open new window at (992, 37) on .blinkingText
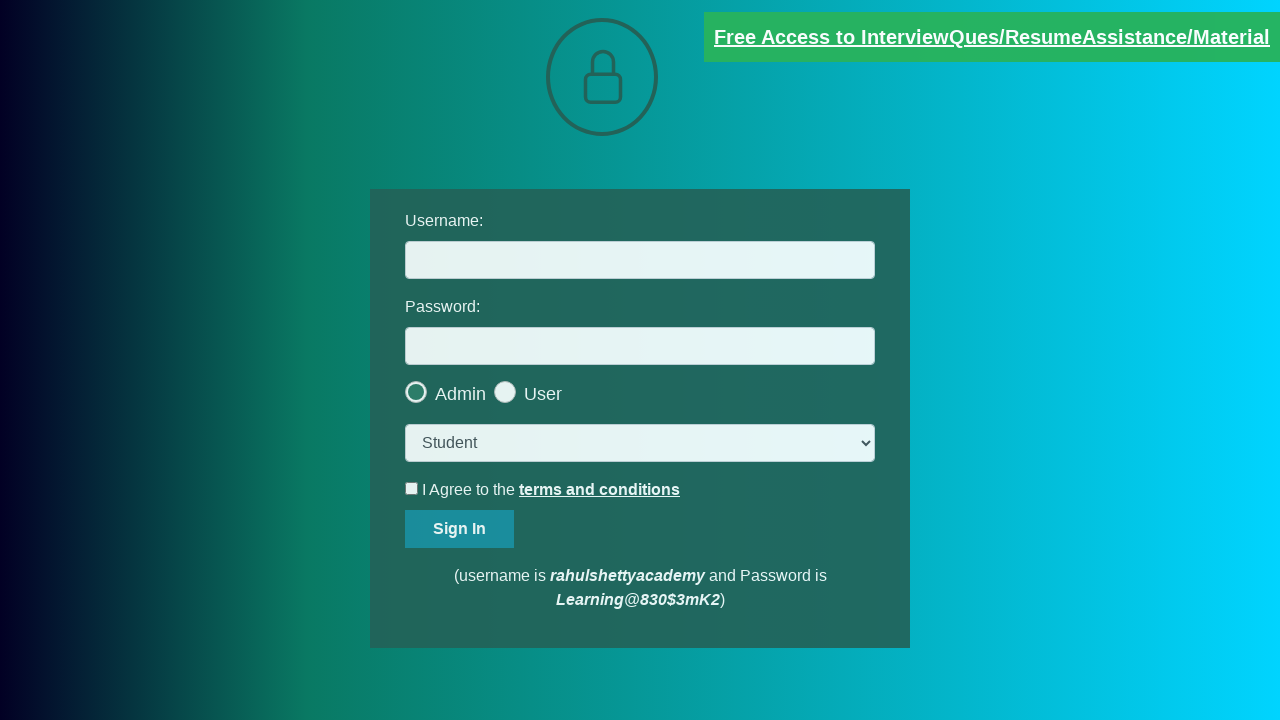

New window/tab opened and captured
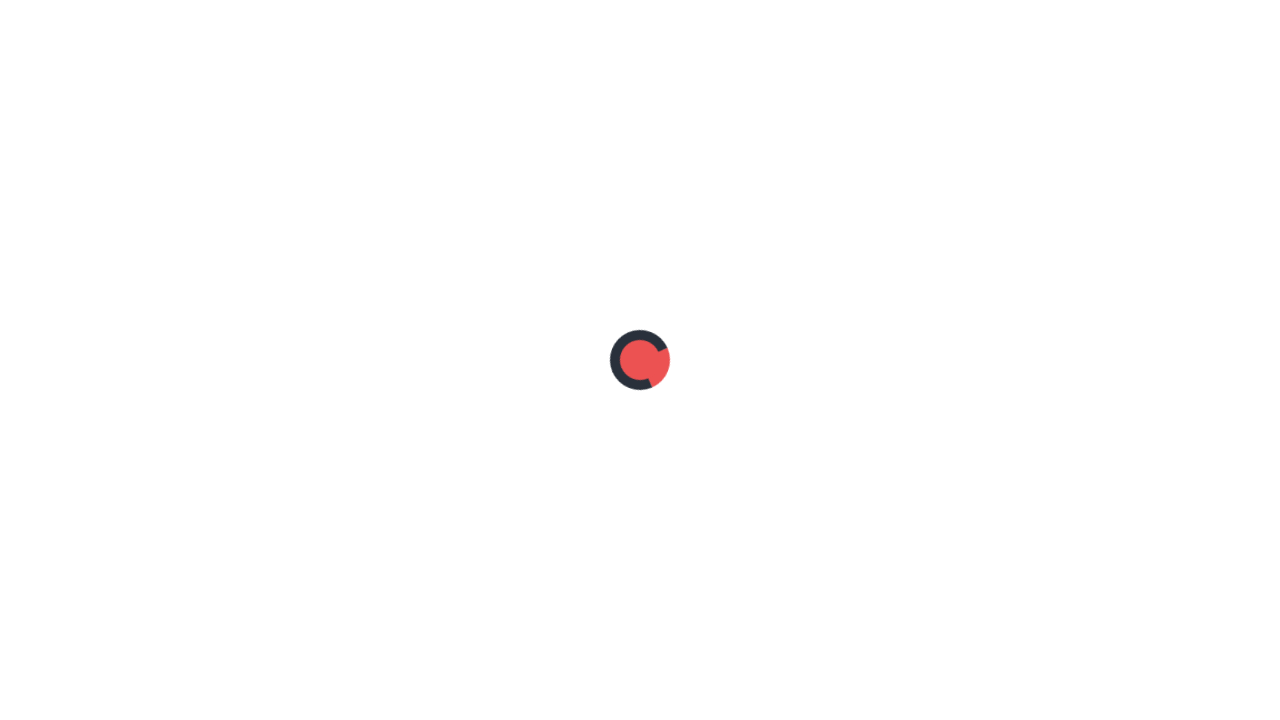

Extracted email text from new page: mentor@rahulshettyacademy.com
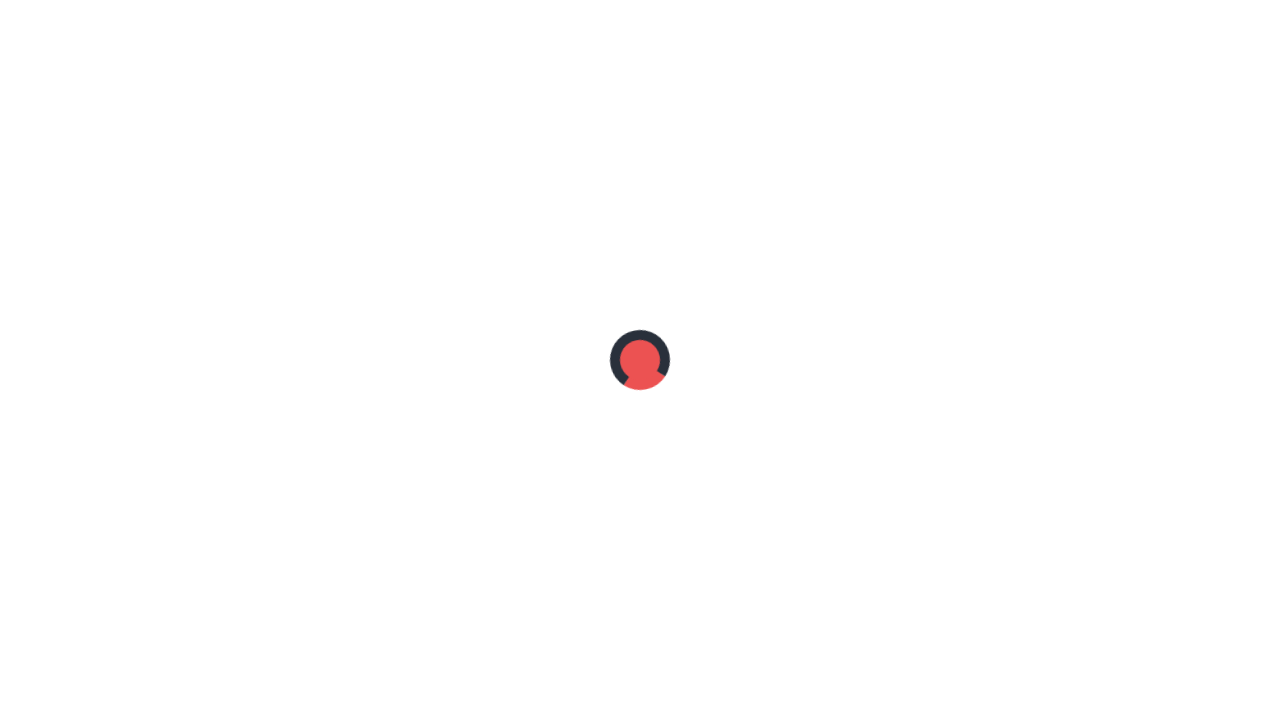

Closed new window/tab and returned to original page
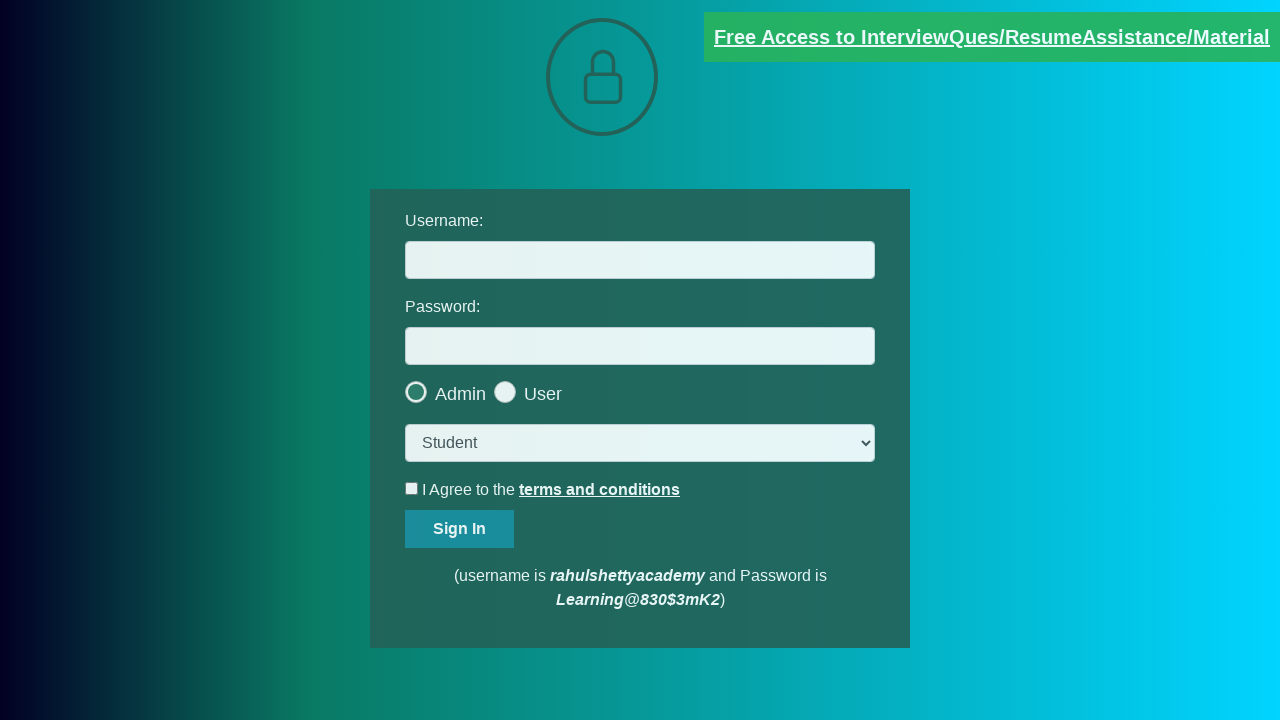

Filled username field with extracted email: mentor@rahulshettyacademy.com on #username
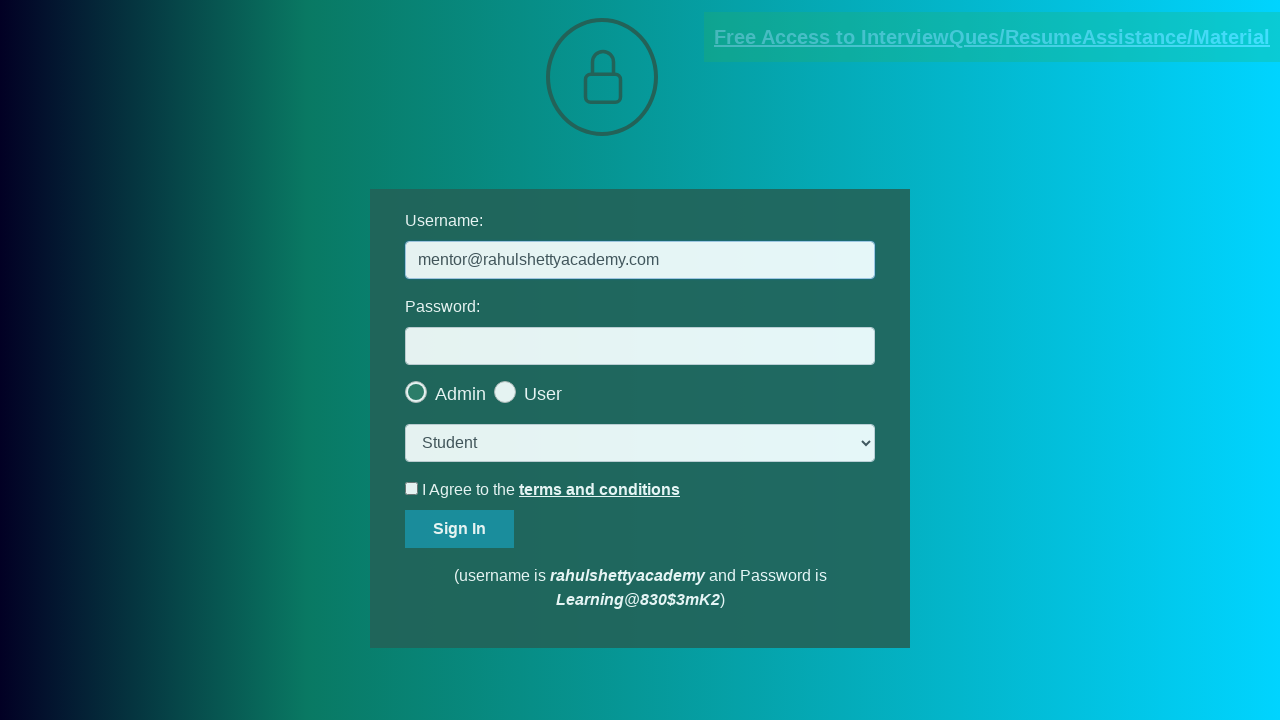

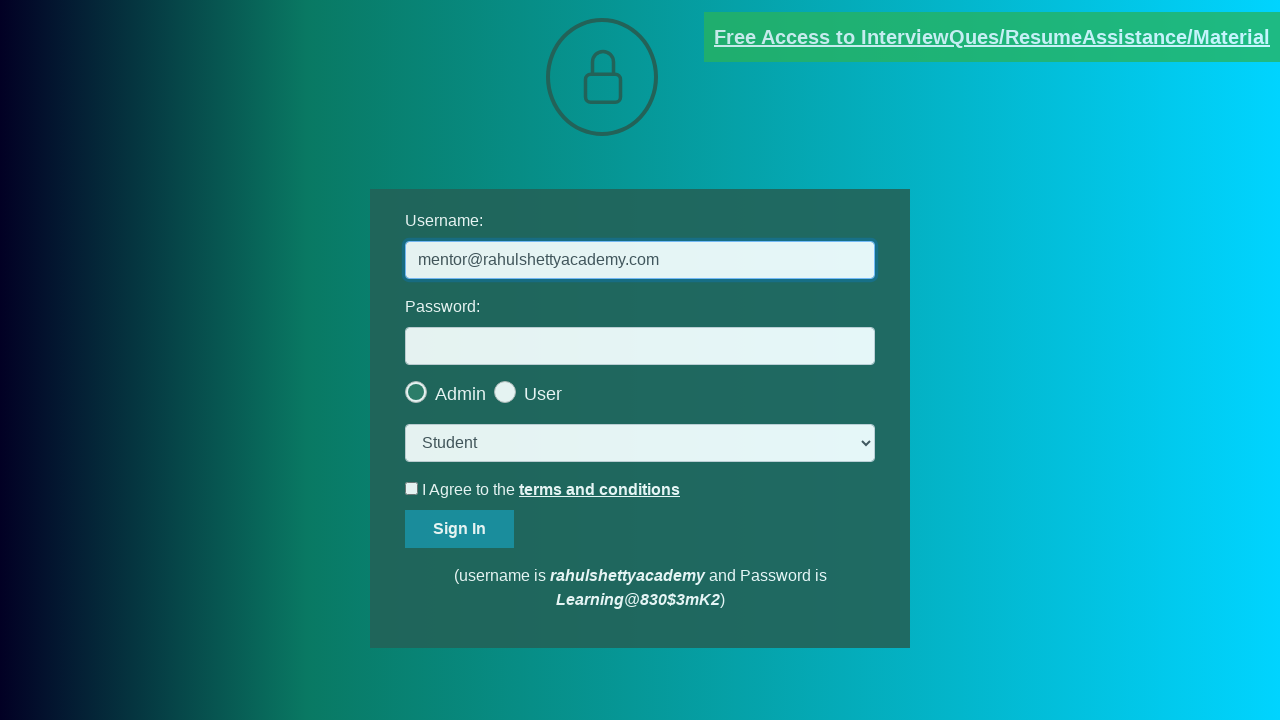